Tests navigation to Top Lists Hits category and verifies Shakespeare language appears in the top hits list

Starting URL: http://www.99-bottles-of-beer.net/

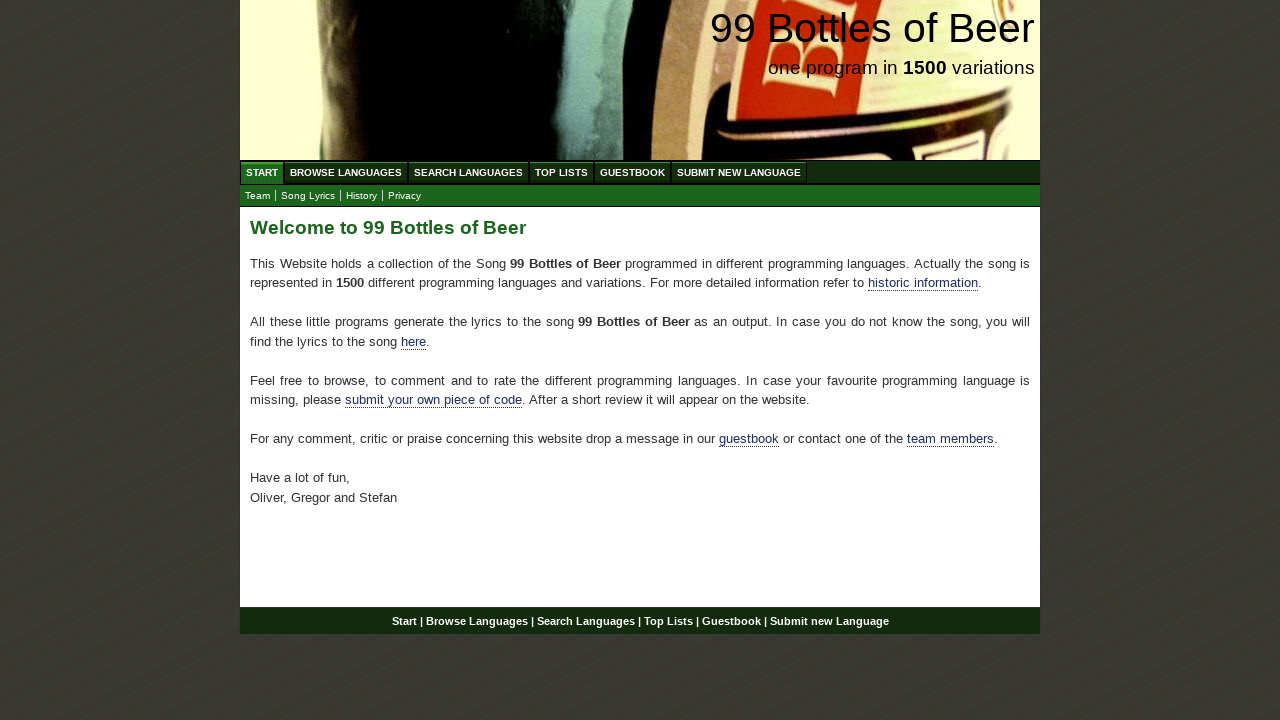

Clicked on Top Lists menu at (562, 172) on a[href='/toplist.html']
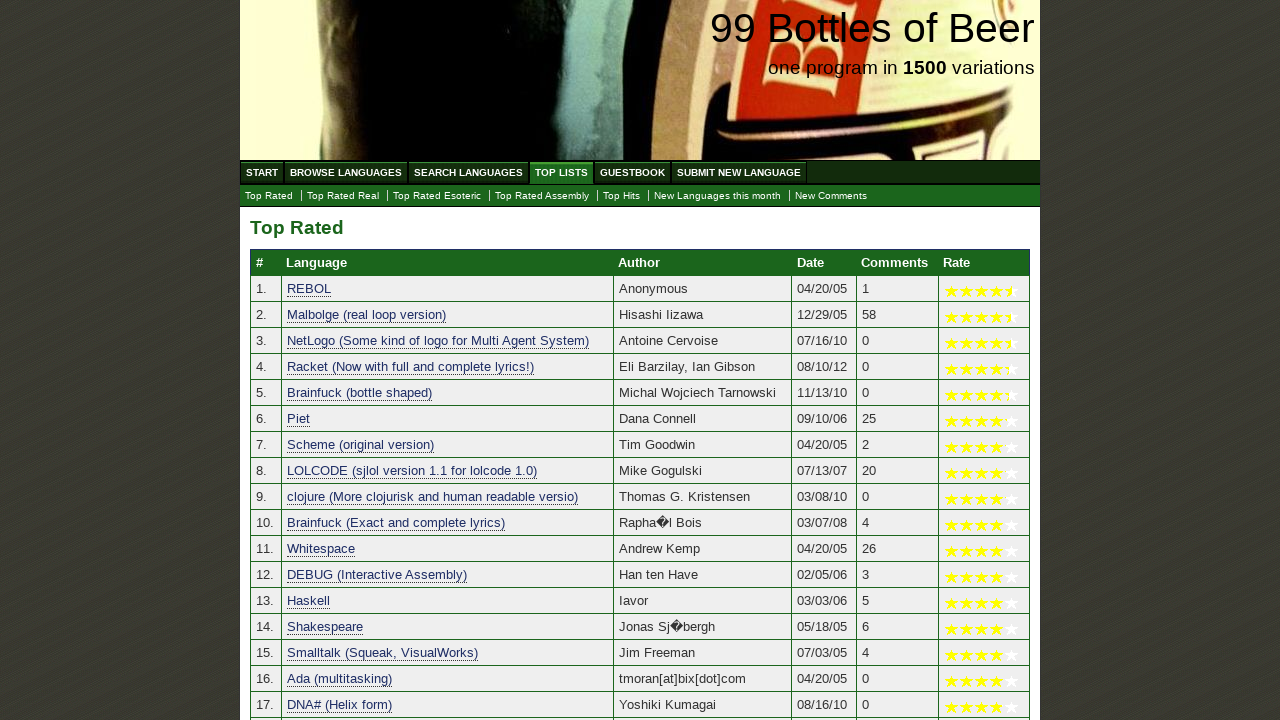

Clicked on top hits list at (622, 196) on a[href='./tophits.html']
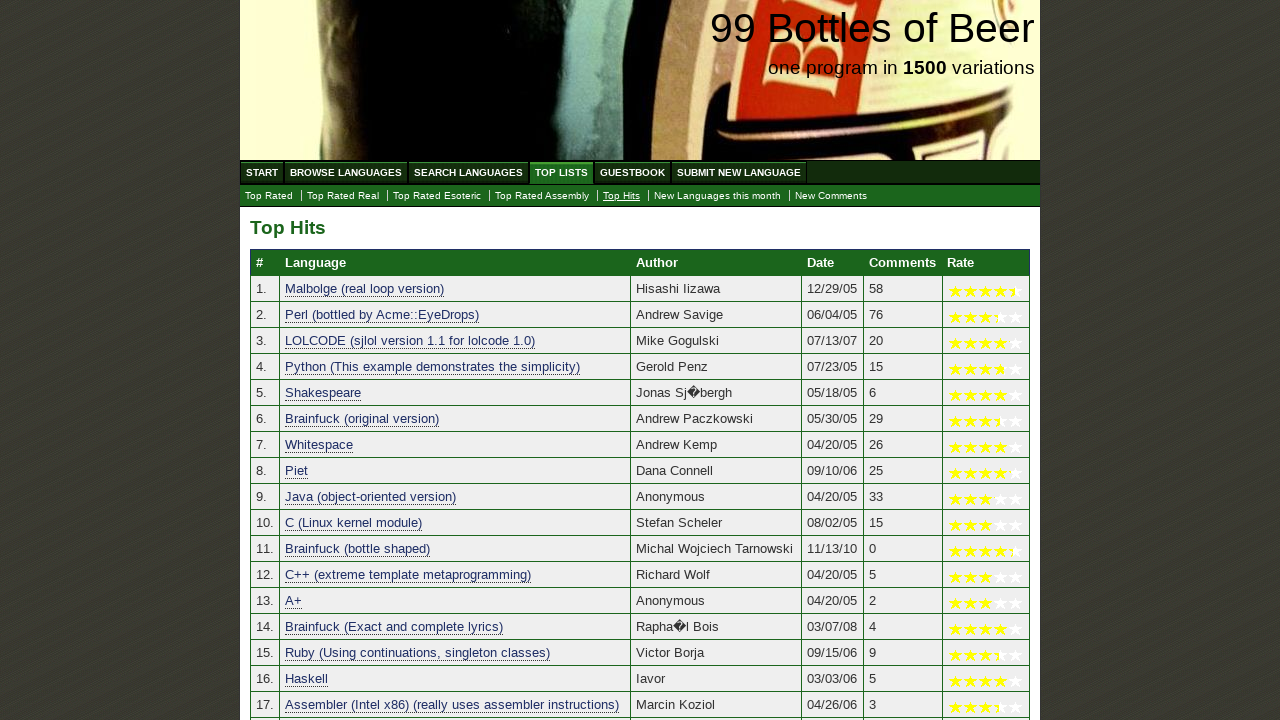

Verified Shakespeare appears in top hits list
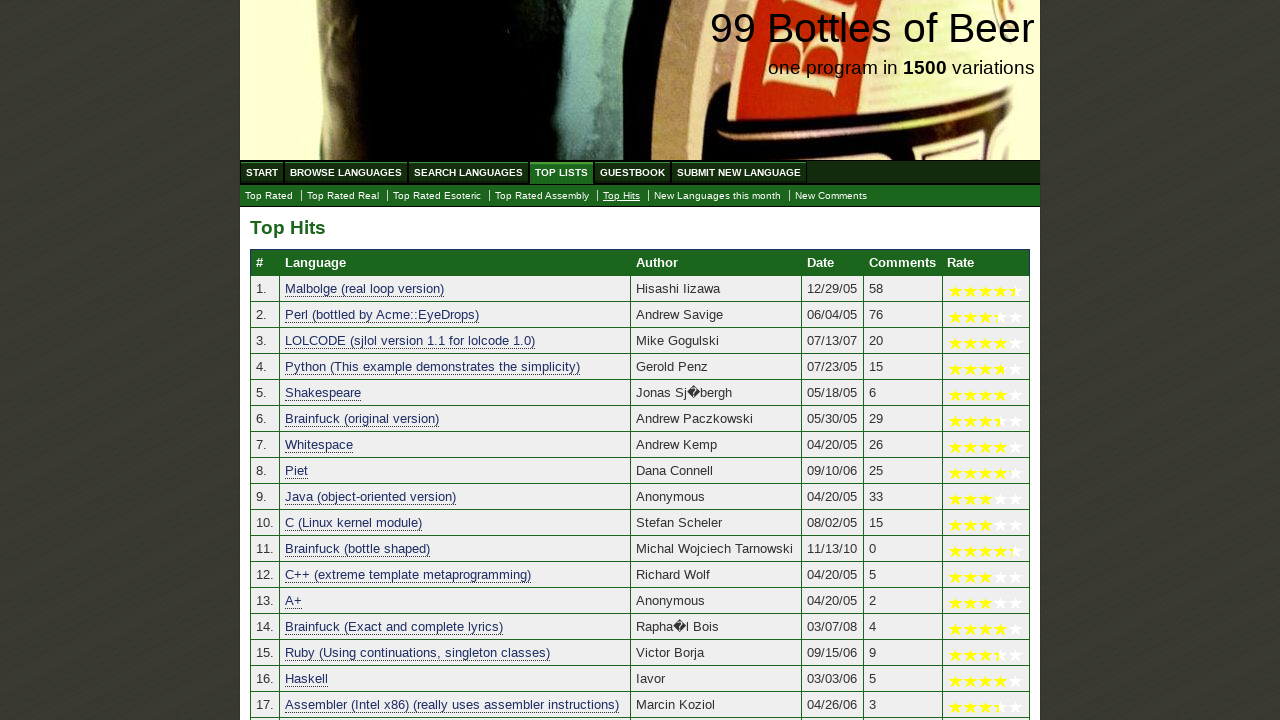

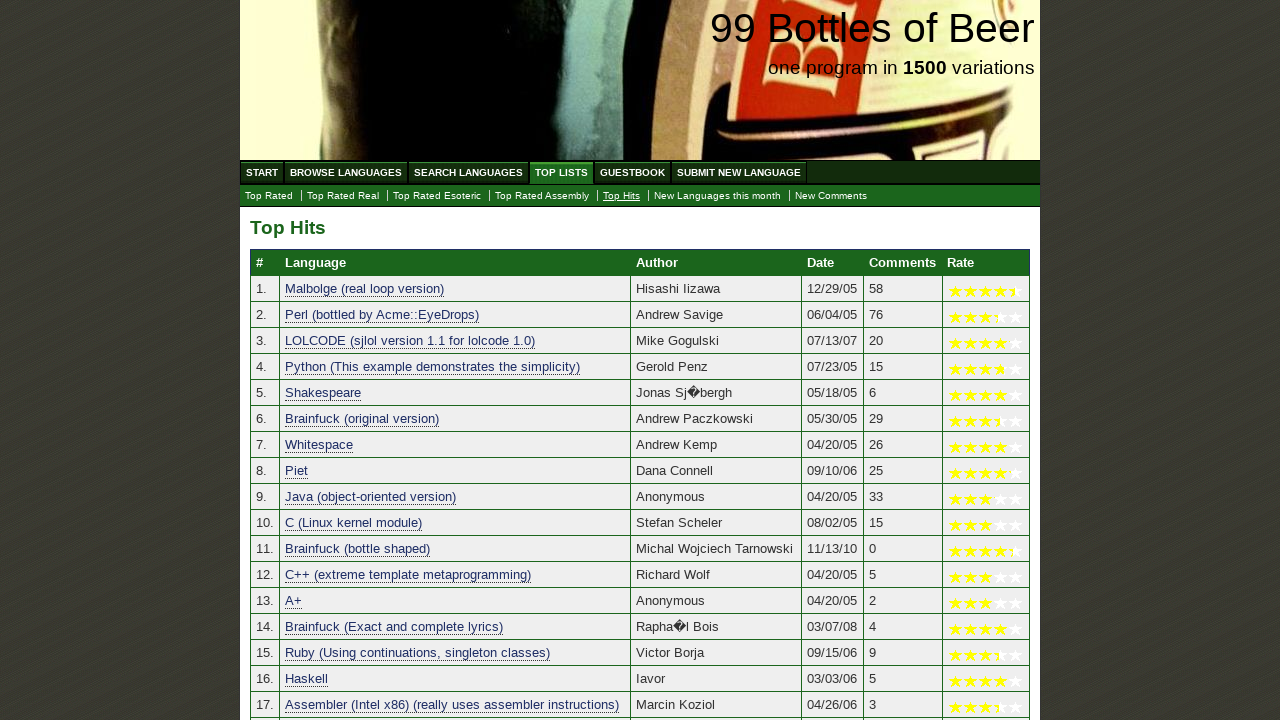